Tests form filling functionality using JavaScript execution to populate various input fields on a form page

Starting URL: https://formy-project.herokuapp.com/form

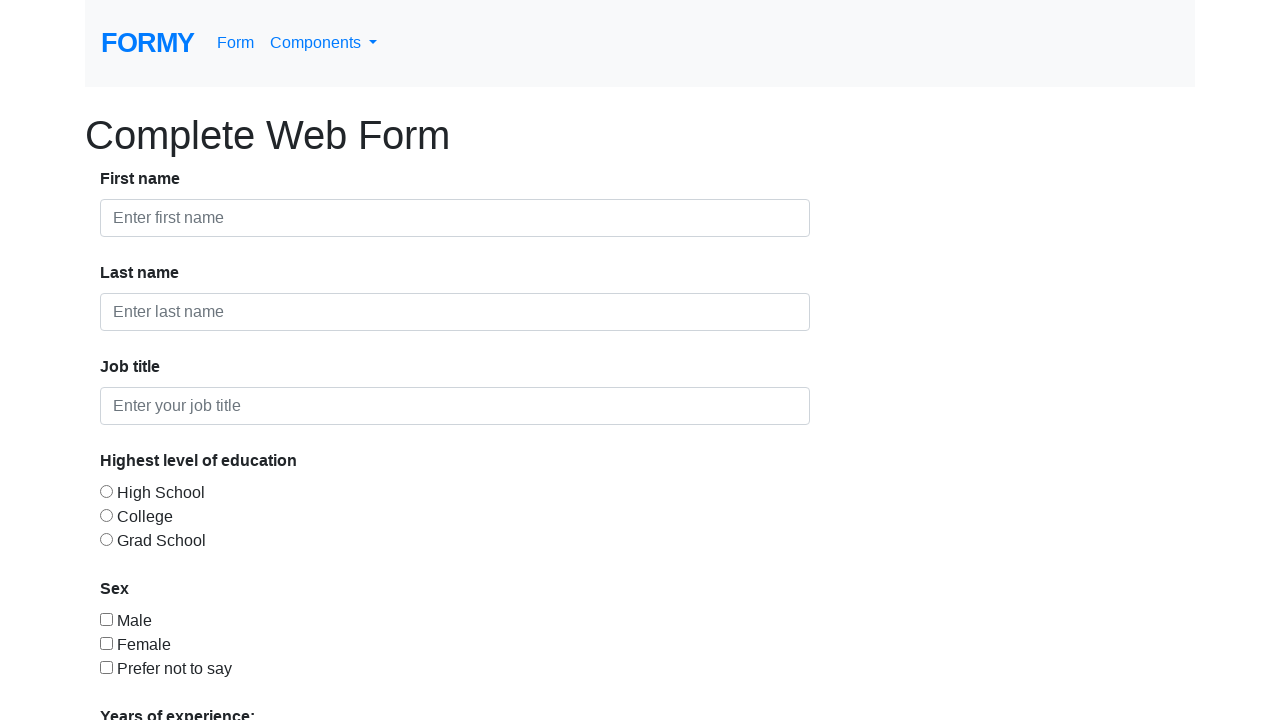

Filled first name field with 'satheesh' using JavaScript getElementById
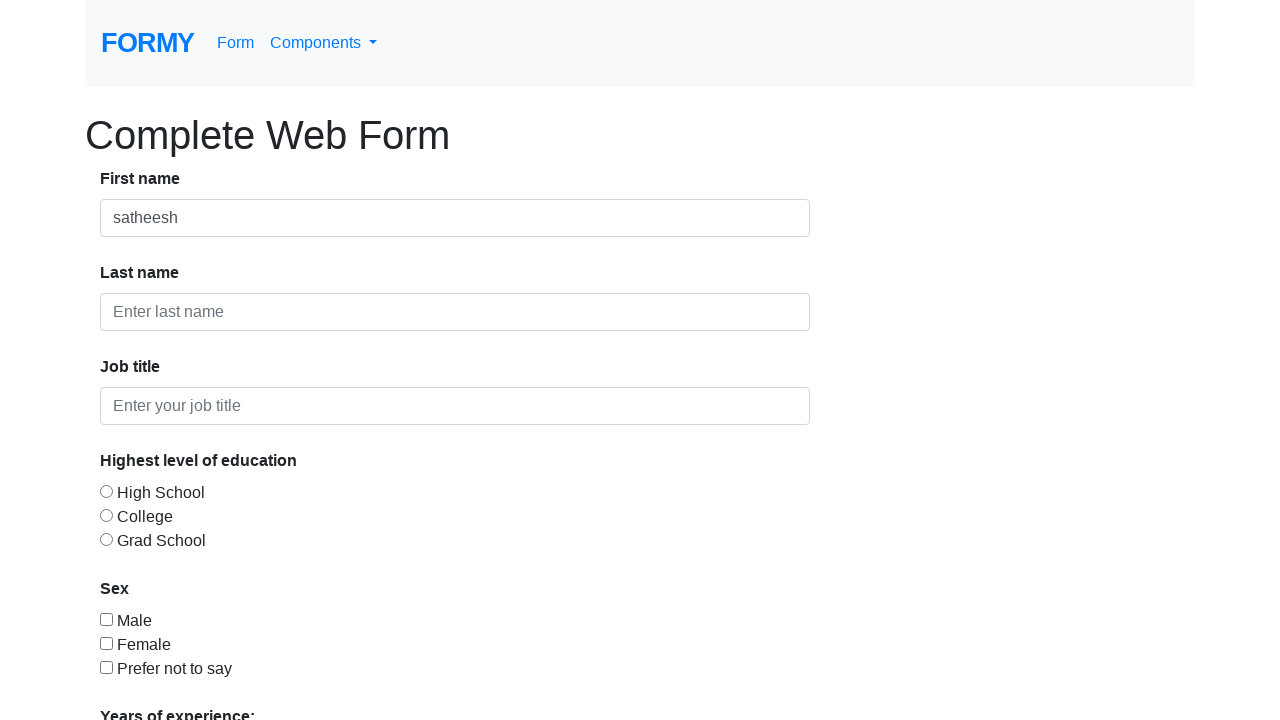

Filled last name field with 'kumar' using JavaScript getElementsByClassName
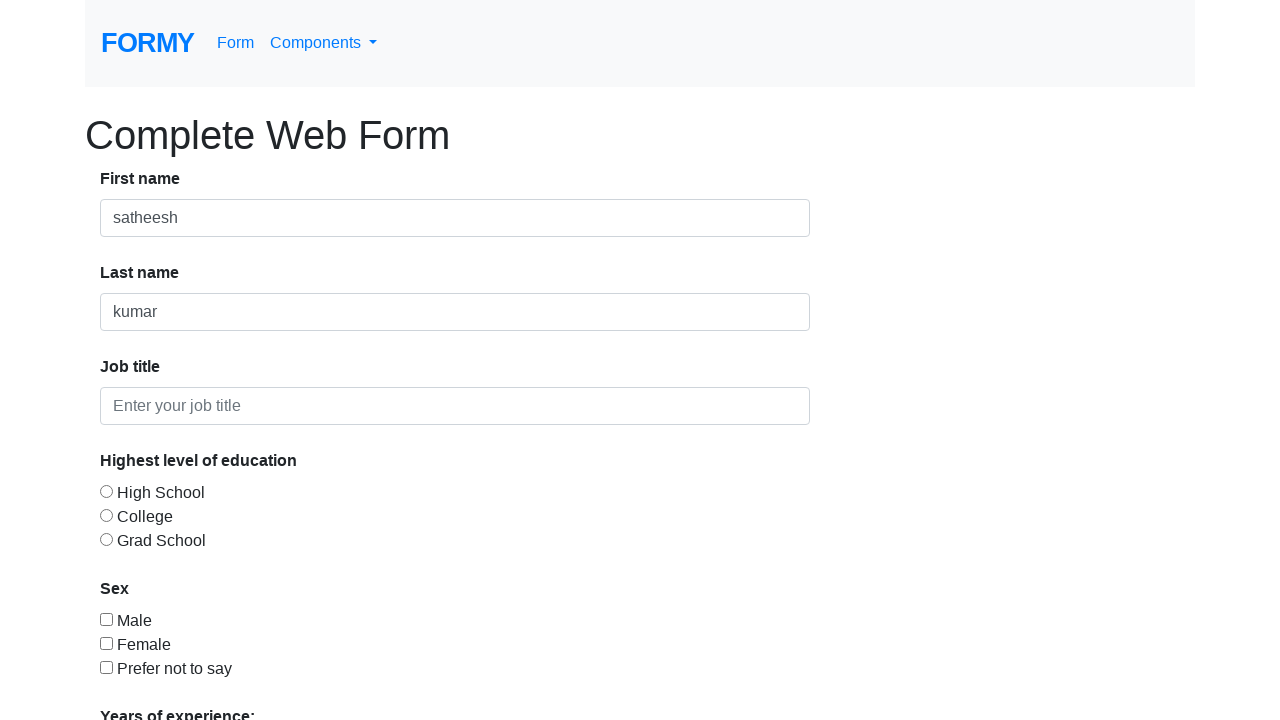

Filled input field with 'Tester' using JavaScript getElementsByTagName
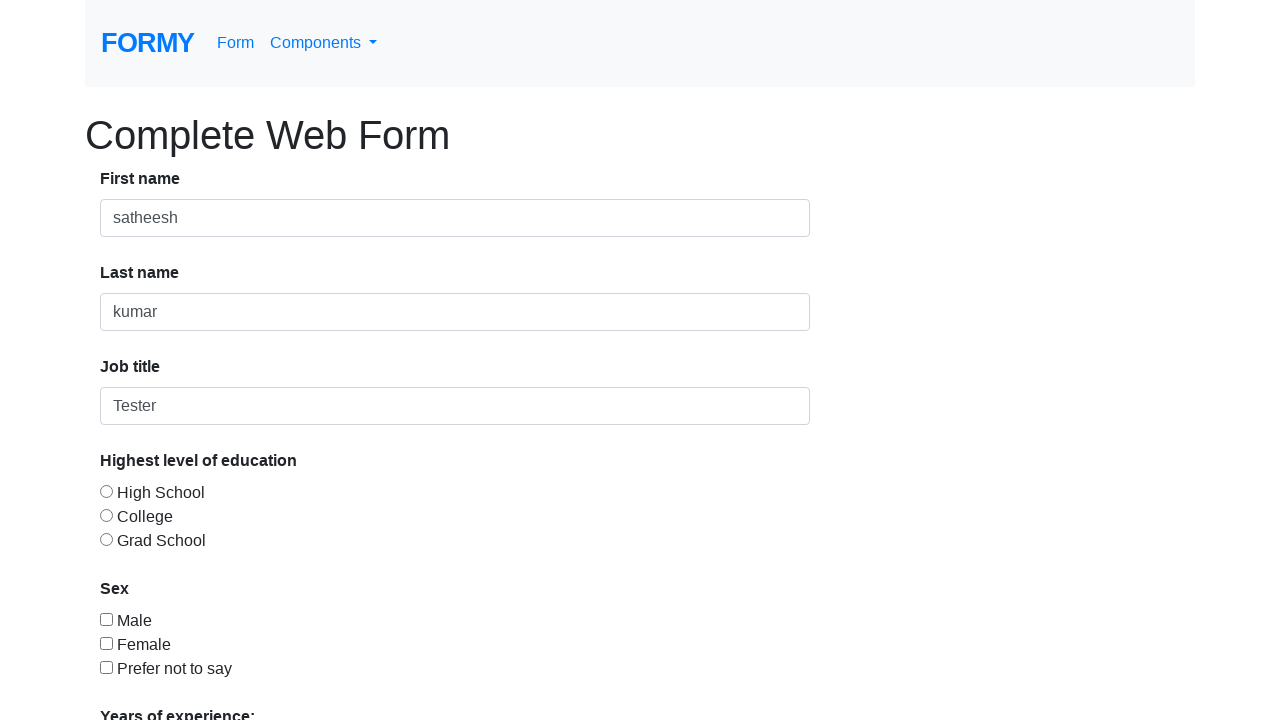

Filled job title field with 'QA Tester' using JavaScript querySelector
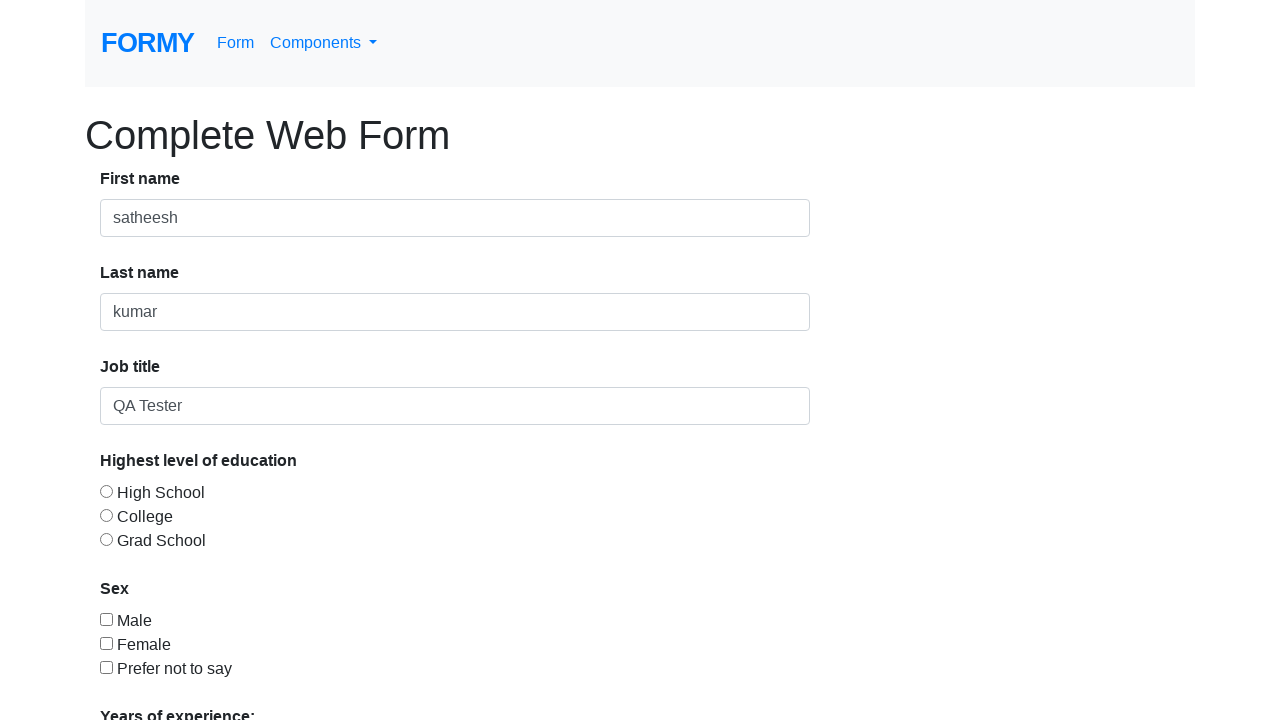

Reloaded the page to verify form state
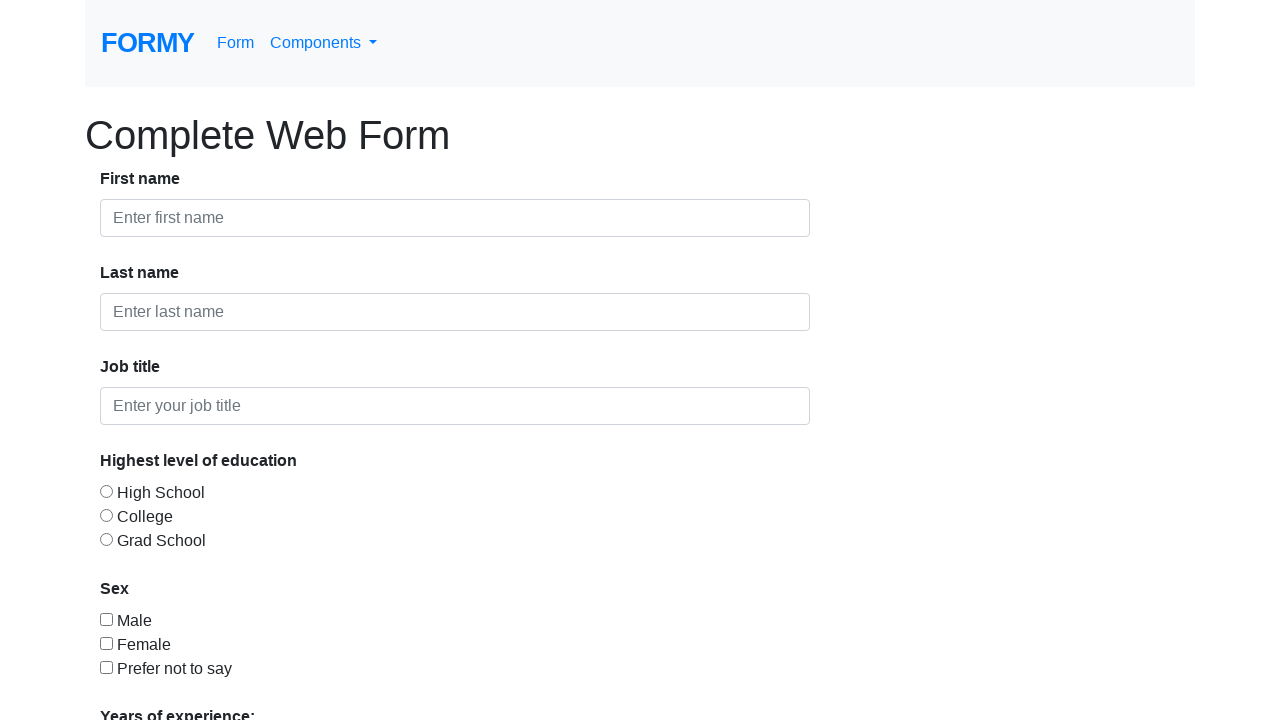

Filled first name field with 'Vijay' using JavaScript XPath evaluation
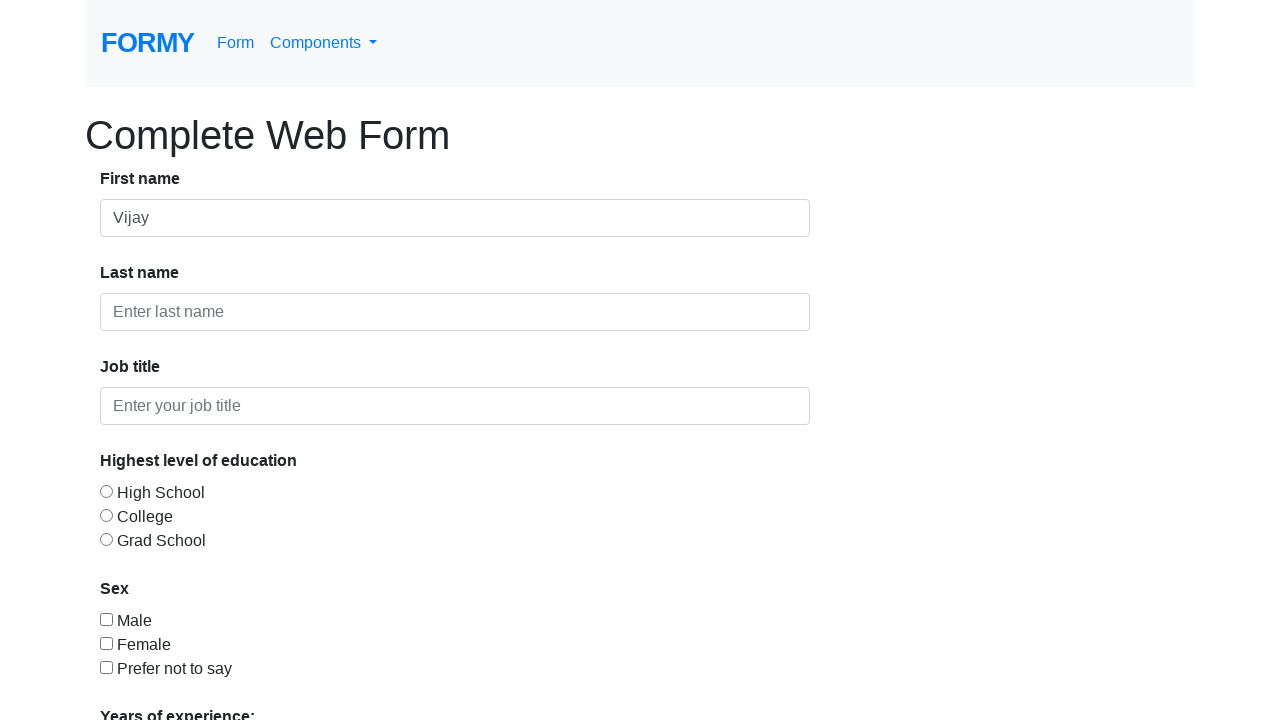

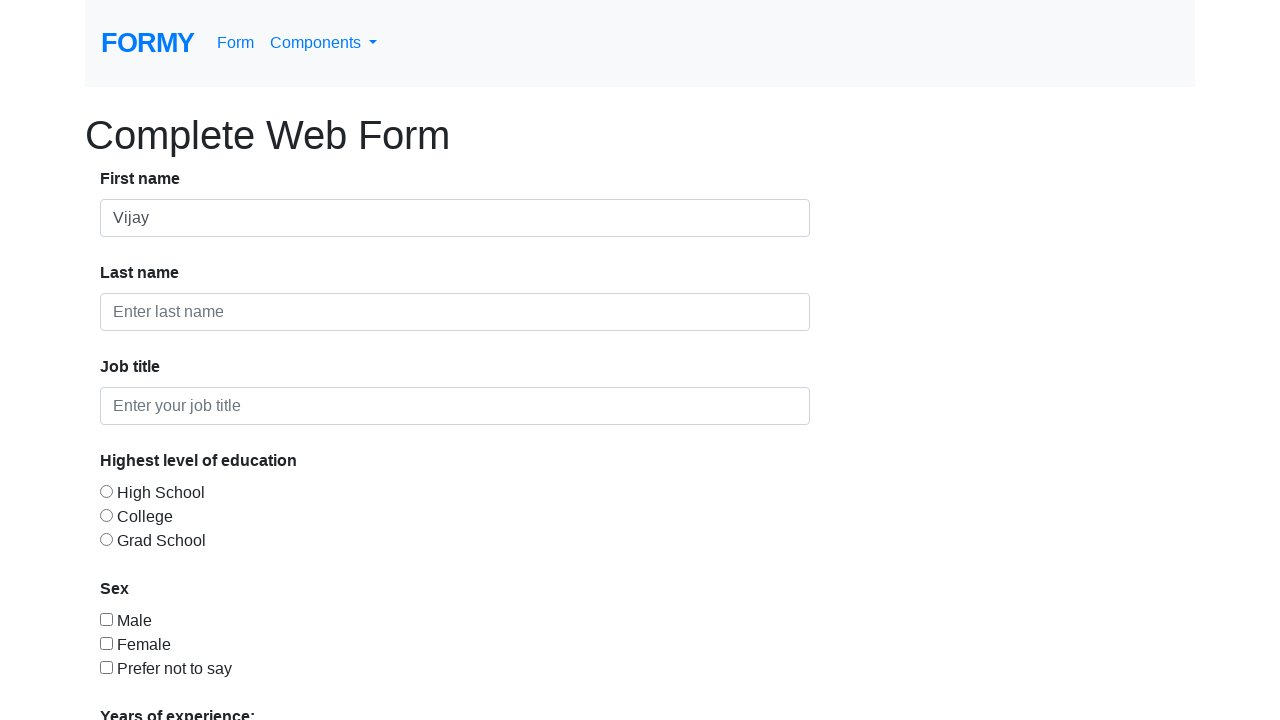